Navigates to the Demoblaze e-commerce demo site and verifies the page loads by checking that the title and URL are accessible.

Starting URL: https://www.demoblaze.com/

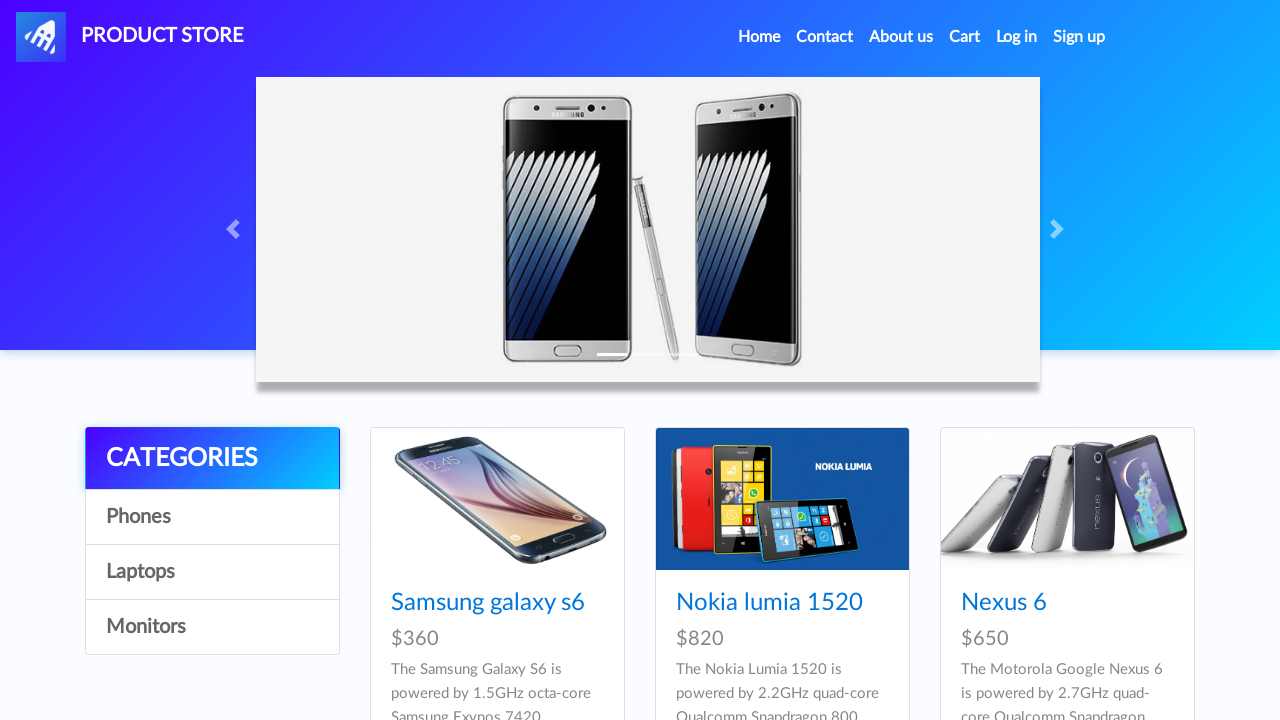

Waited for page to reach domcontentloaded state
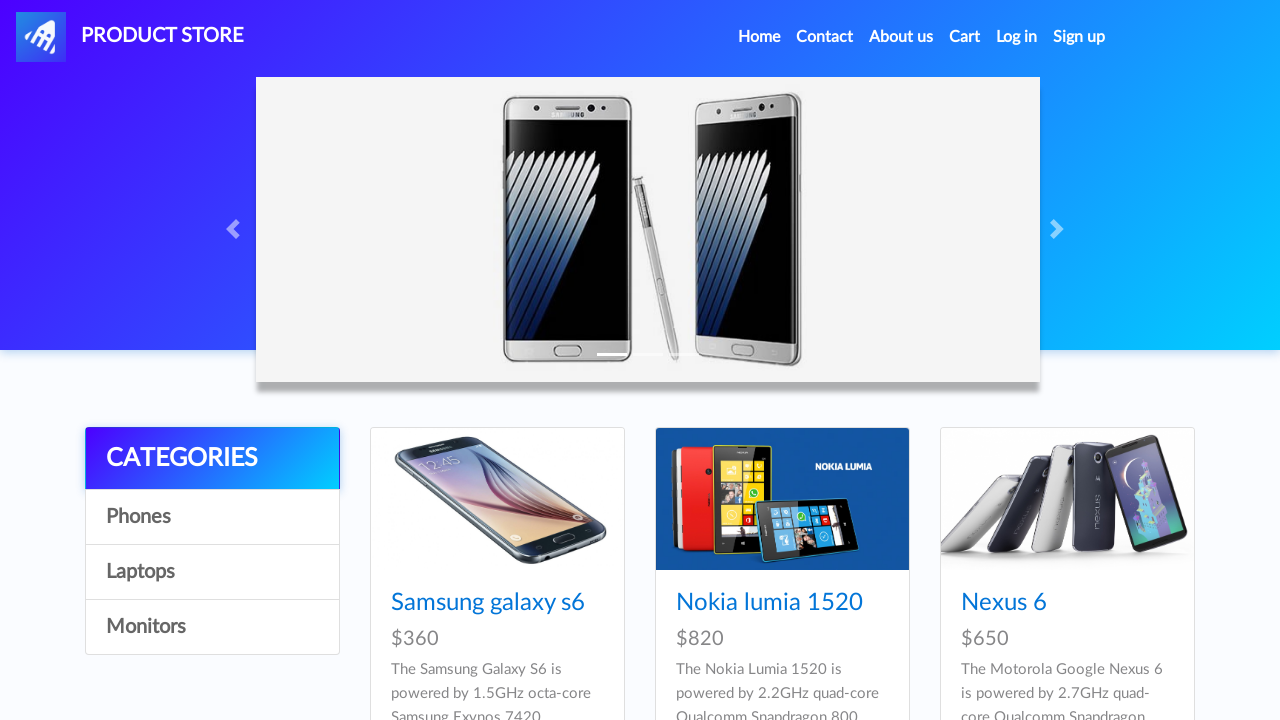

Retrieved page title: 'STORE'
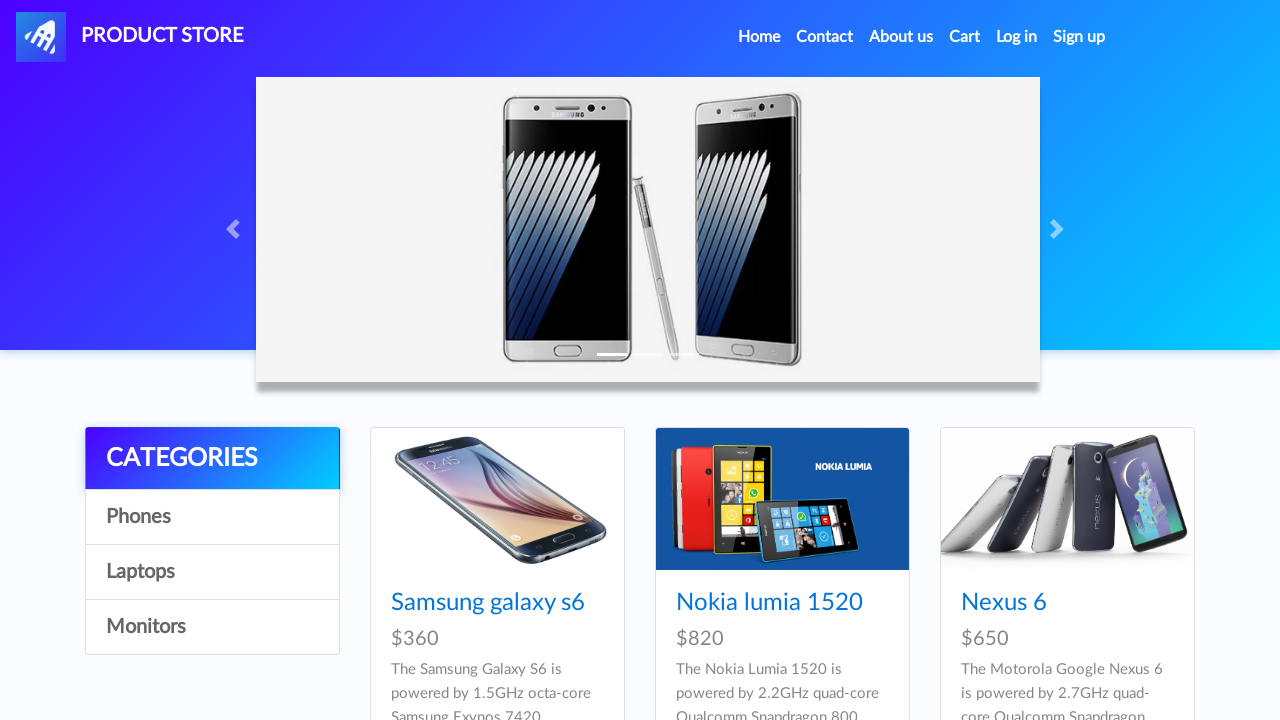

Retrieved page URL: 'https://www.demoblaze.com/'
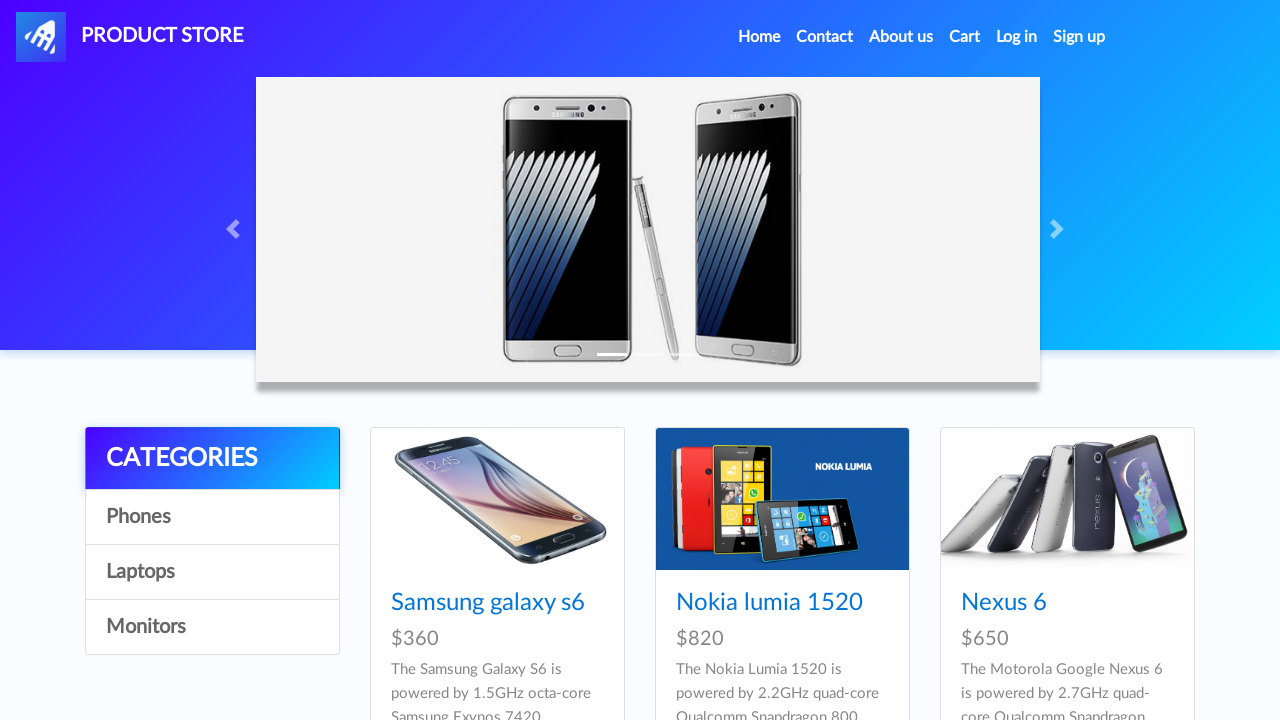

Verified page loaded correctly - title or URL contains expected content
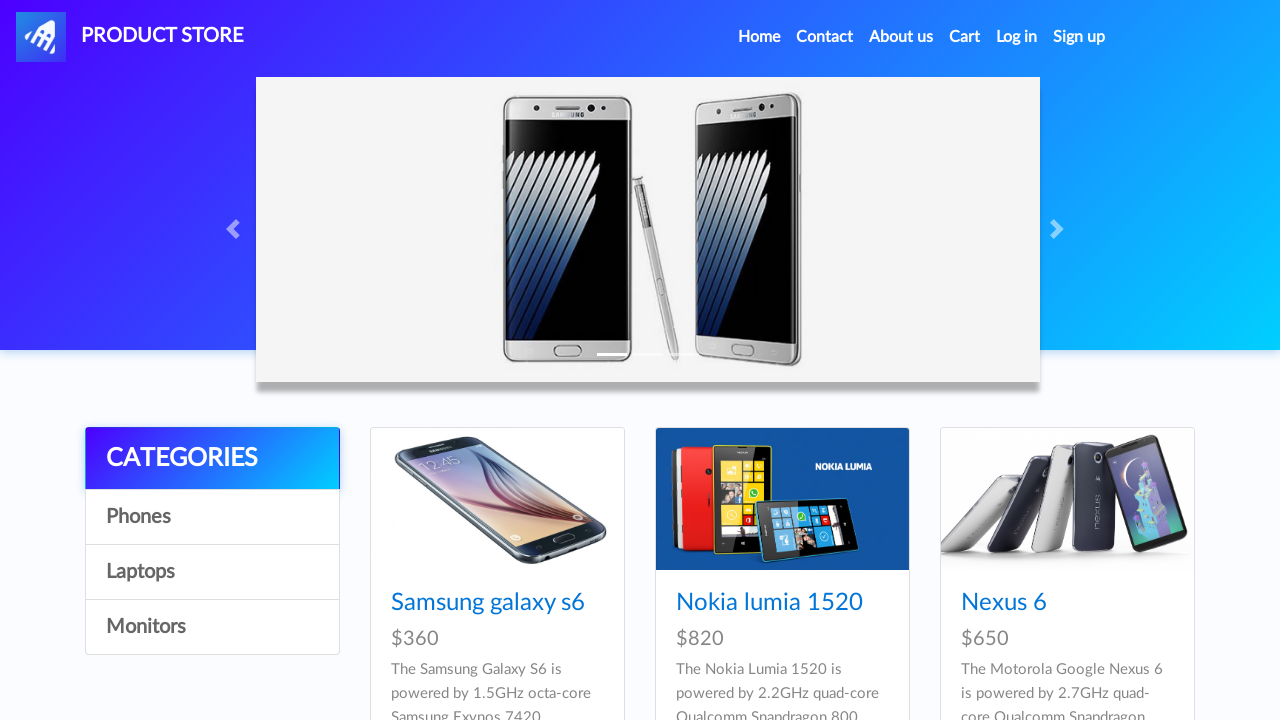

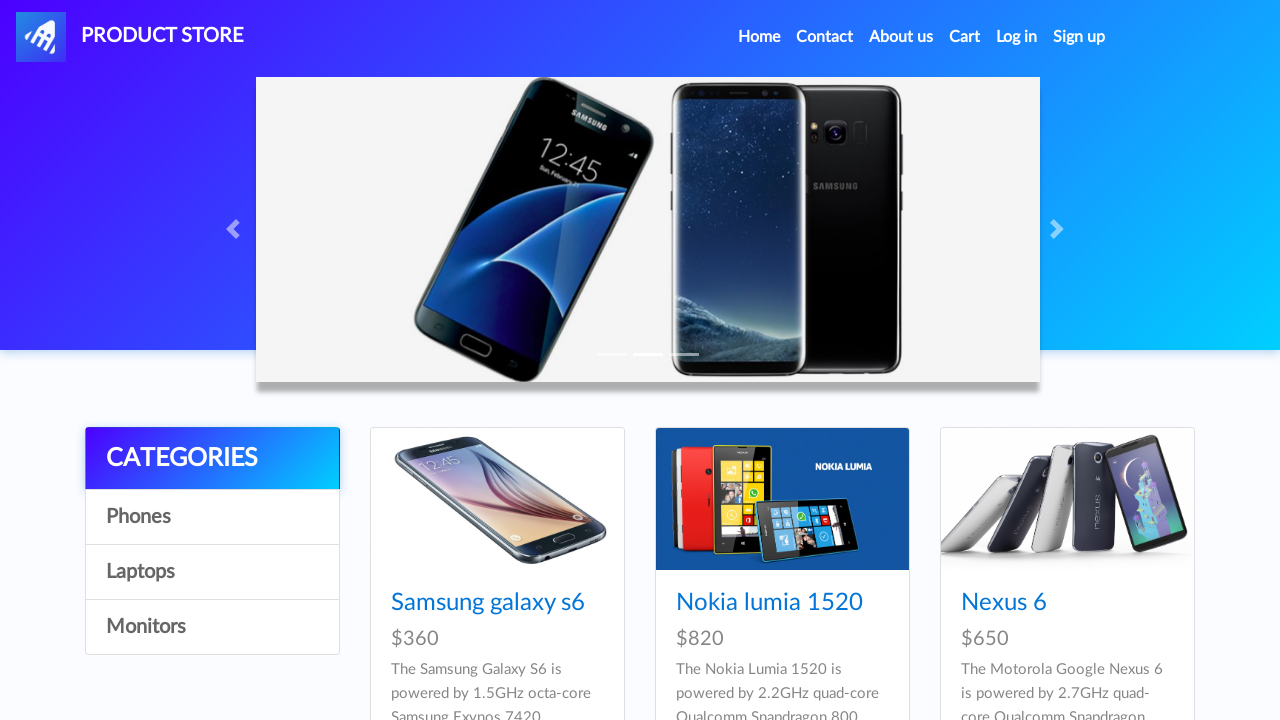